Tests clicking on query condition element on the Taiwan Railway website using explicit wait conditions

Starting URL: https://www.railway.gov.tw/tra-tip-web/tip/tip001/tip112/gobytime

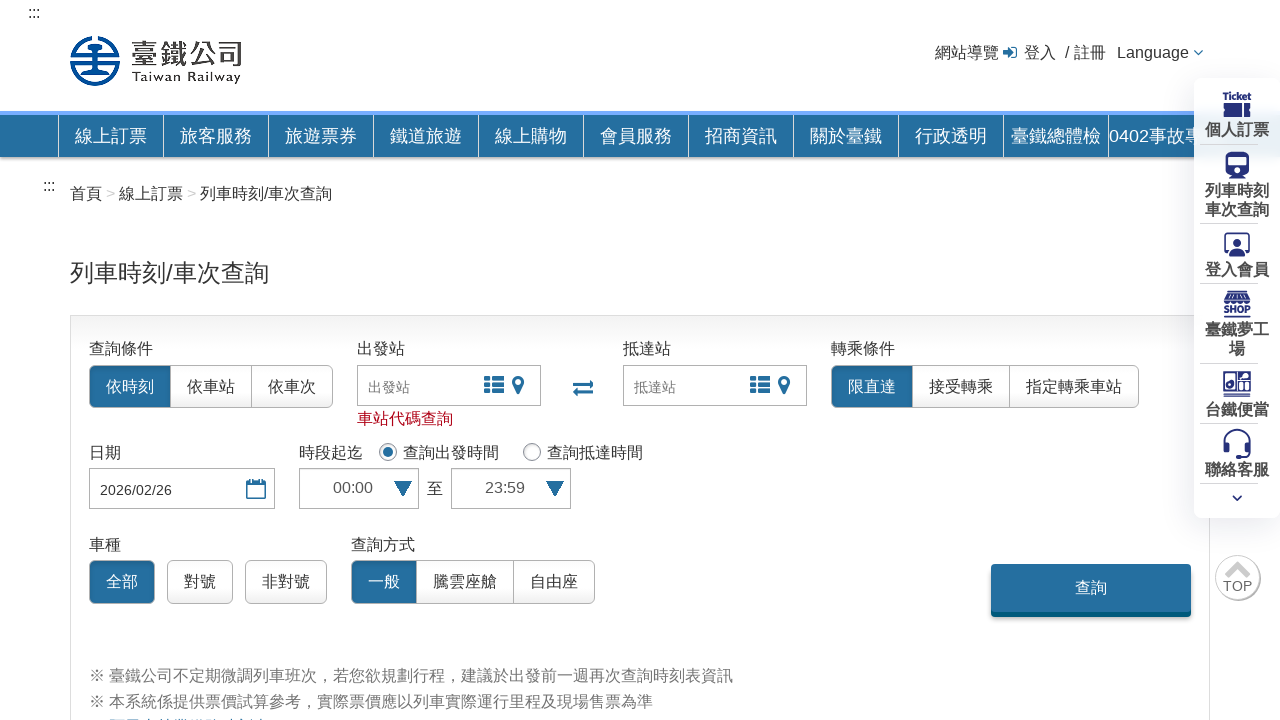

Navigated to Taiwan Railway query page
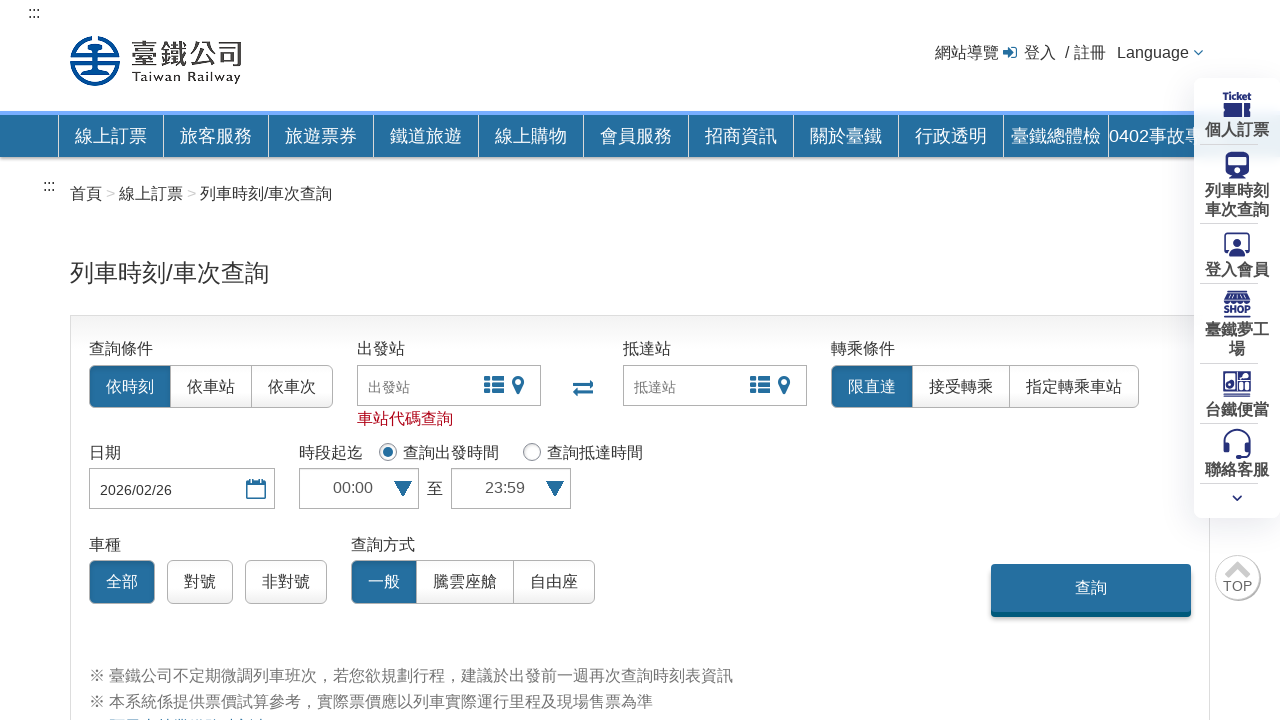

Clicked on query condition element using explicit wait at (211, 387) on xpath=//*[@id="queryForm"]/div/div[1]/div[1]/div[2]/a[2]
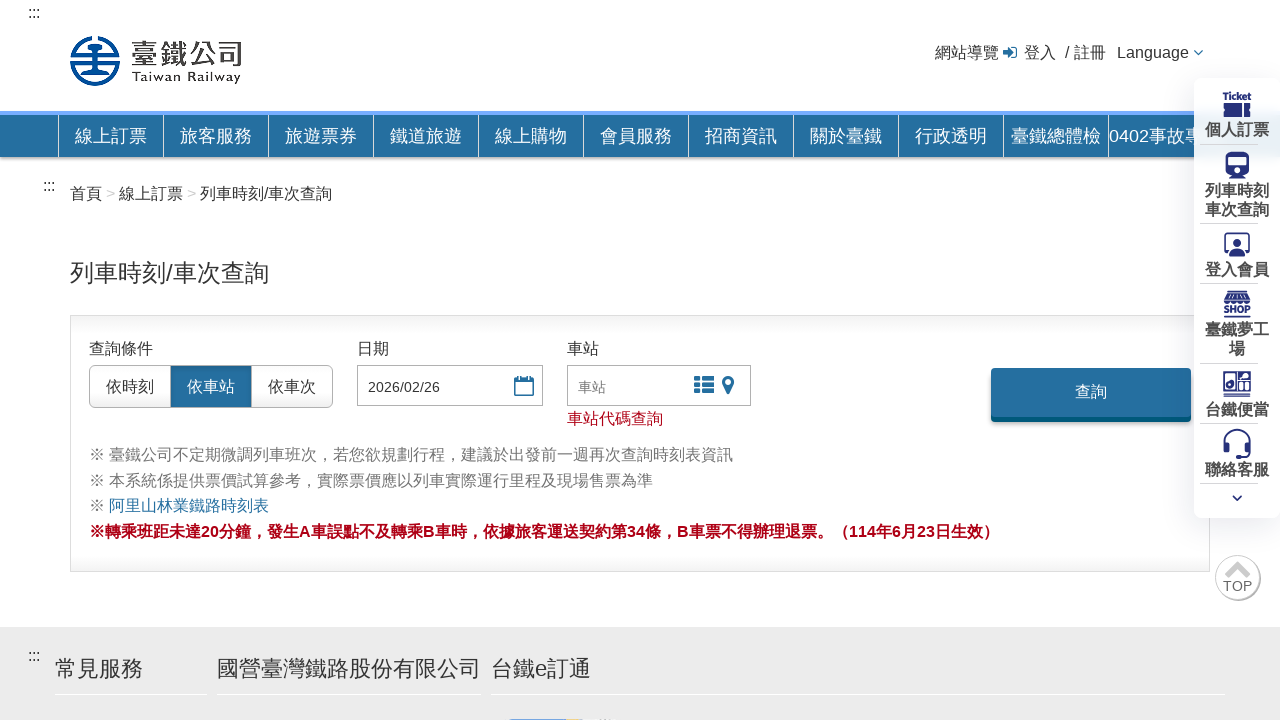

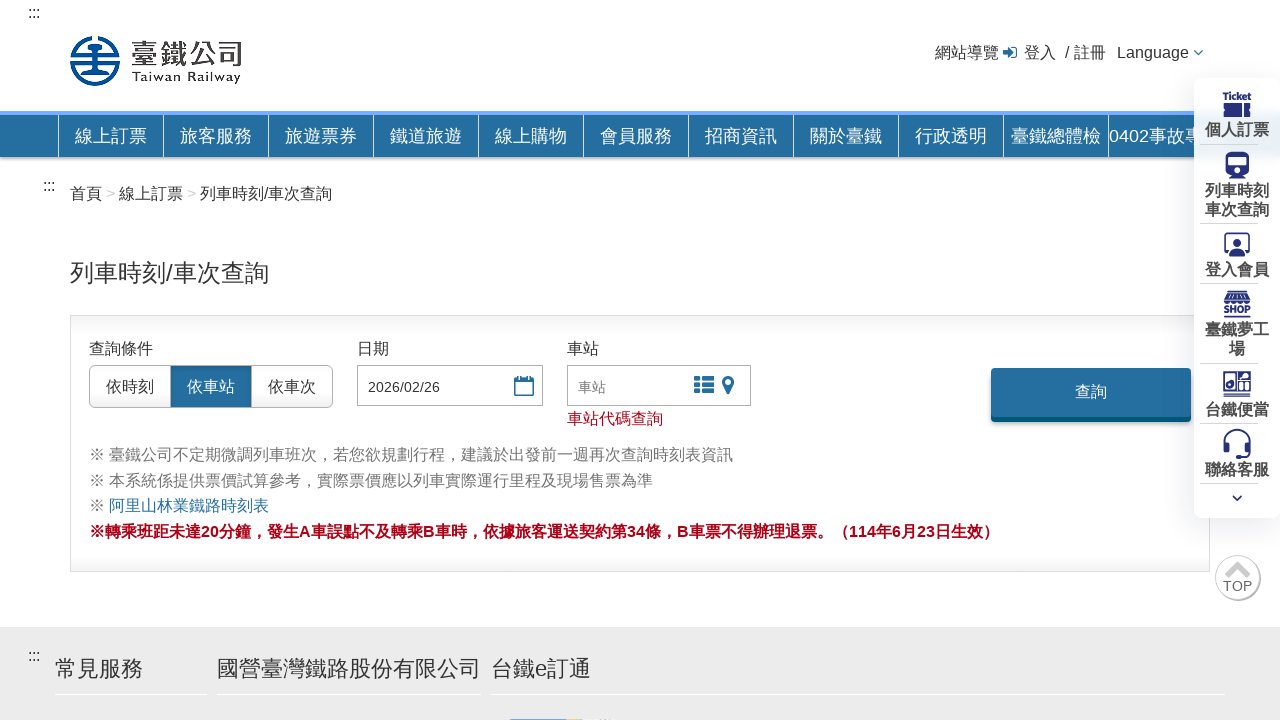